Tests placing an order for Cauliflower on an e-commerce practice site by searching for the product, adding to cart, proceeding through checkout, applying a promo code, and completing the order with country selection.

Starting URL: https://rahulshettyacademy.com/seleniumPractise/#/

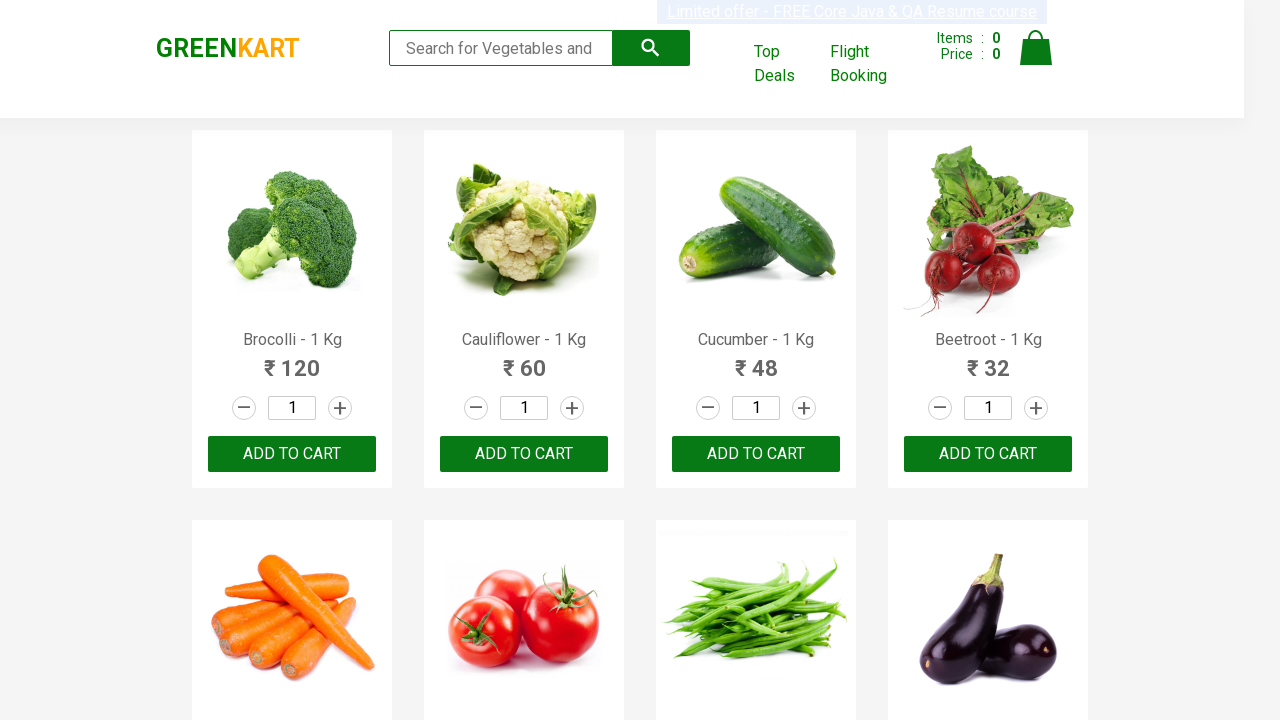

Filled search field with 'Cauliflower' on input.search-keyword
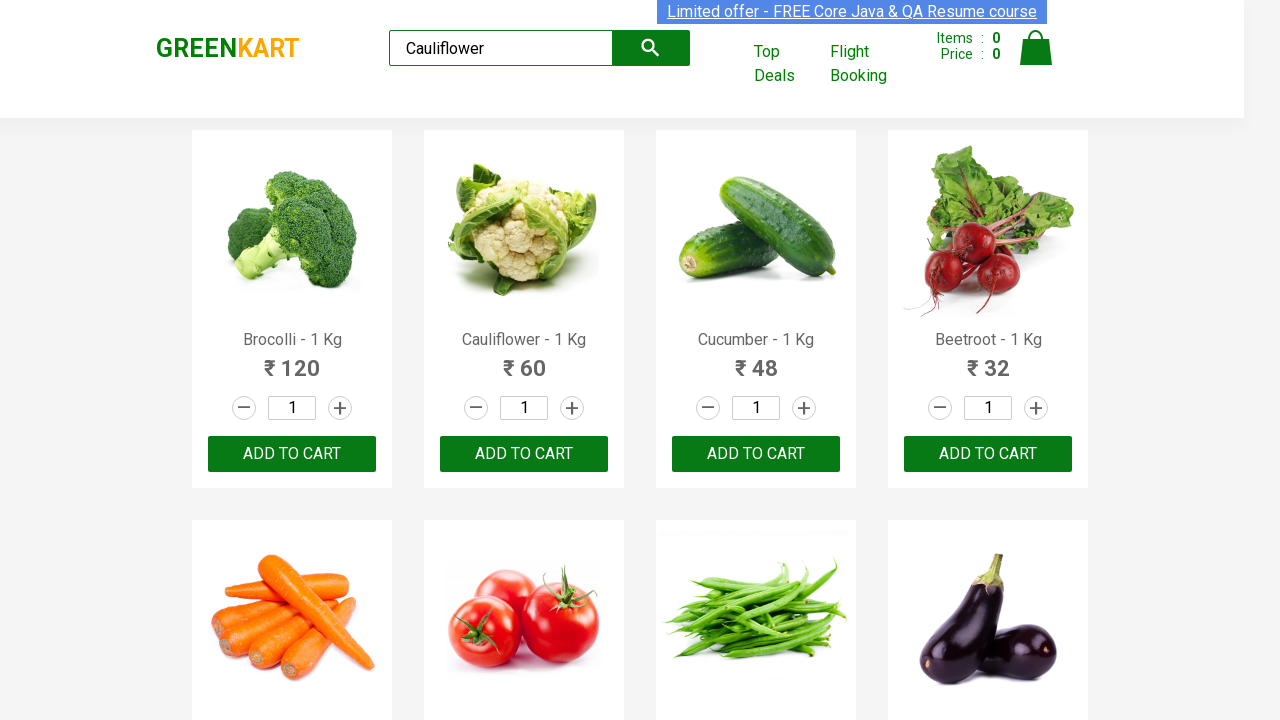

Waited for search results to load
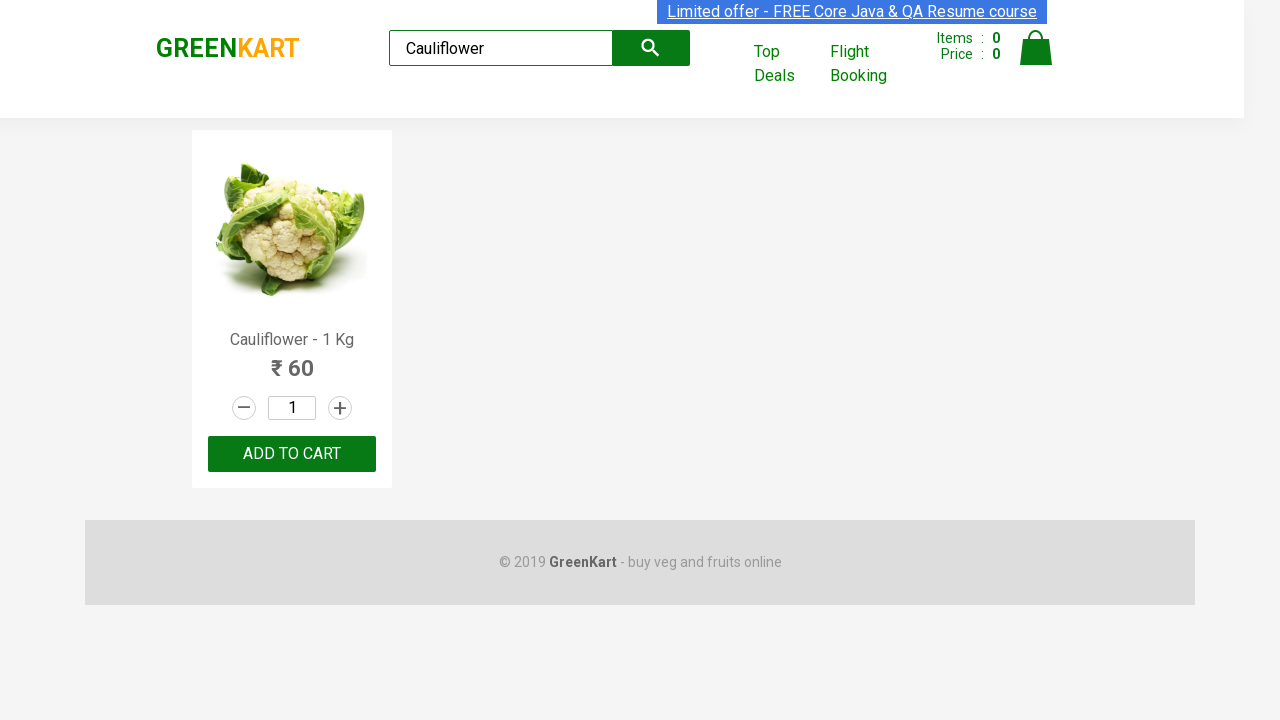

Clicked ADD TO CART button for Cauliflower at (292, 454) on button:has-text('ADD TO CART')
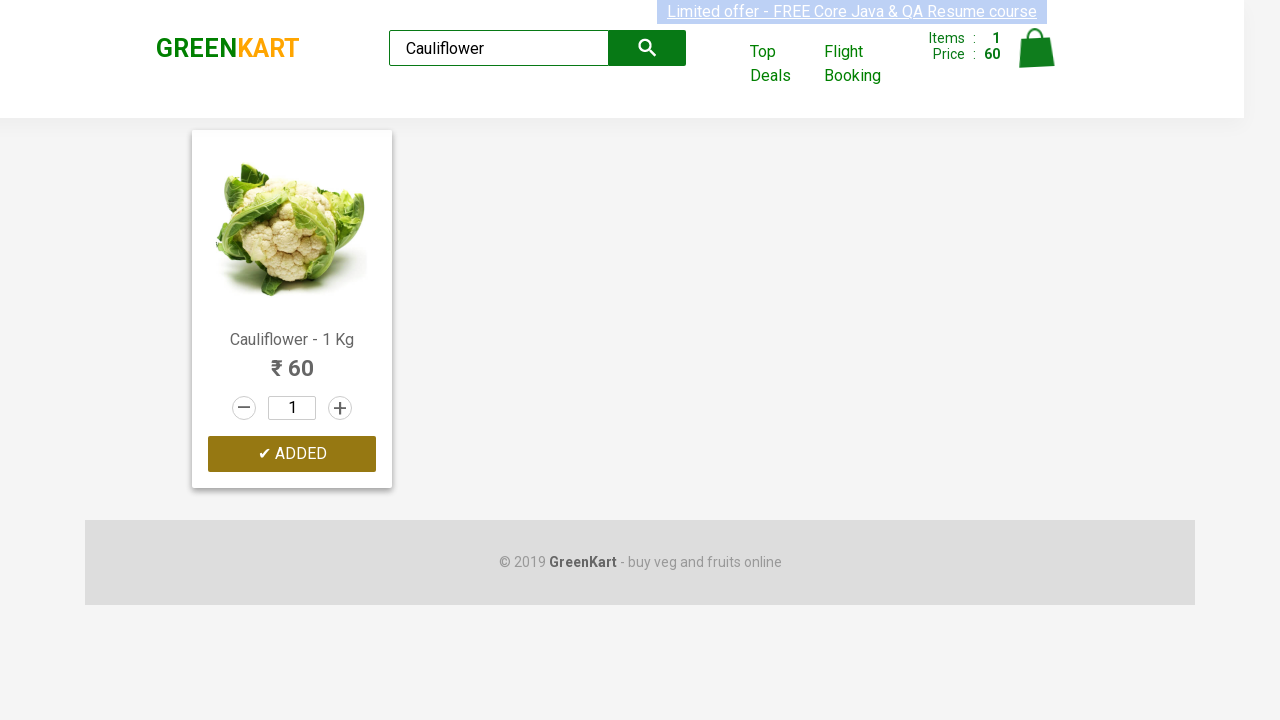

Clicked Cart icon to view cart at (1036, 48) on img[alt='Cart']
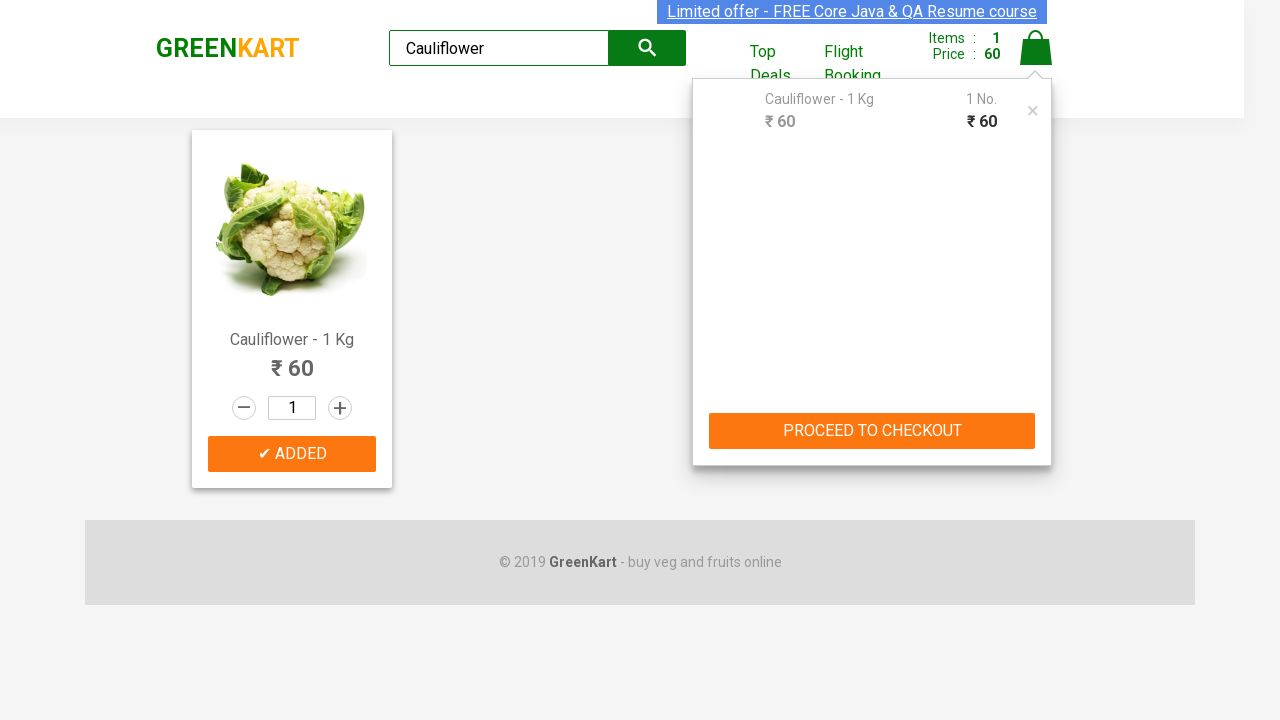

Clicked PROCEED TO CHECKOUT button at (872, 431) on button:has-text('PROCEED TO CHECKOUT')
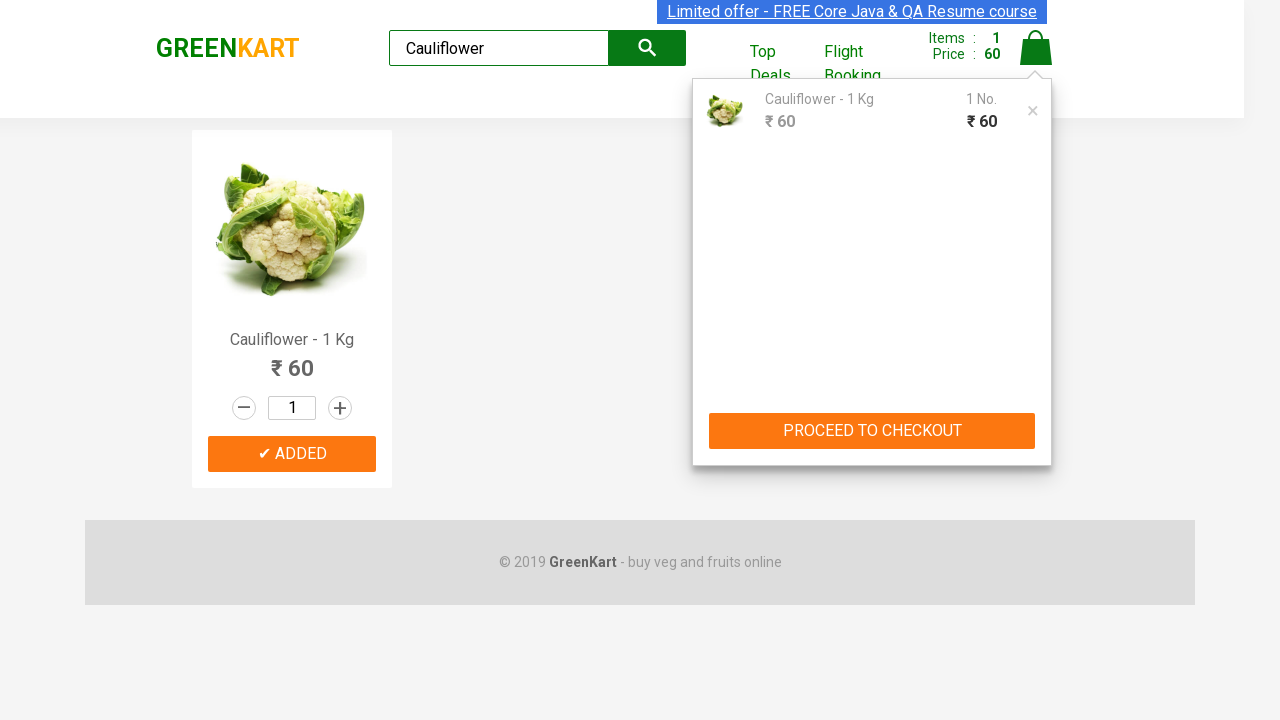

Entered promo code 'Ankit' on input.promoCode
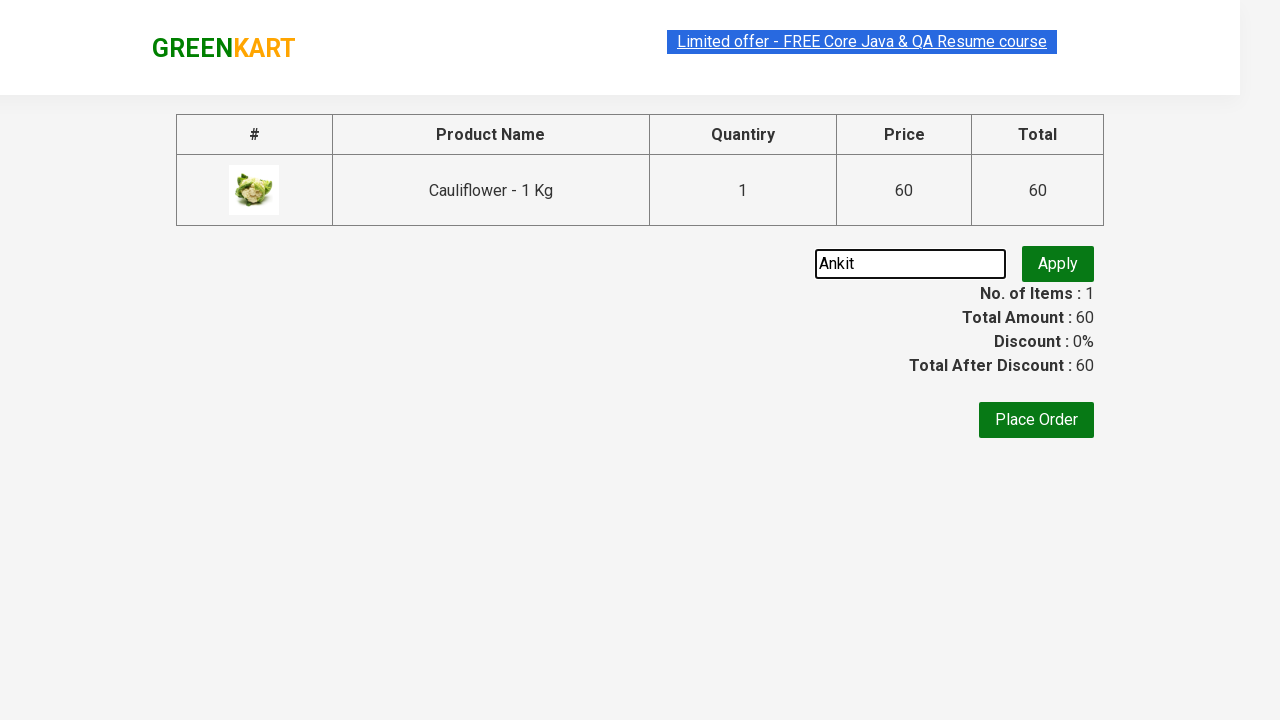

Clicked Apply promo button at (1058, 264) on button.promoBtn
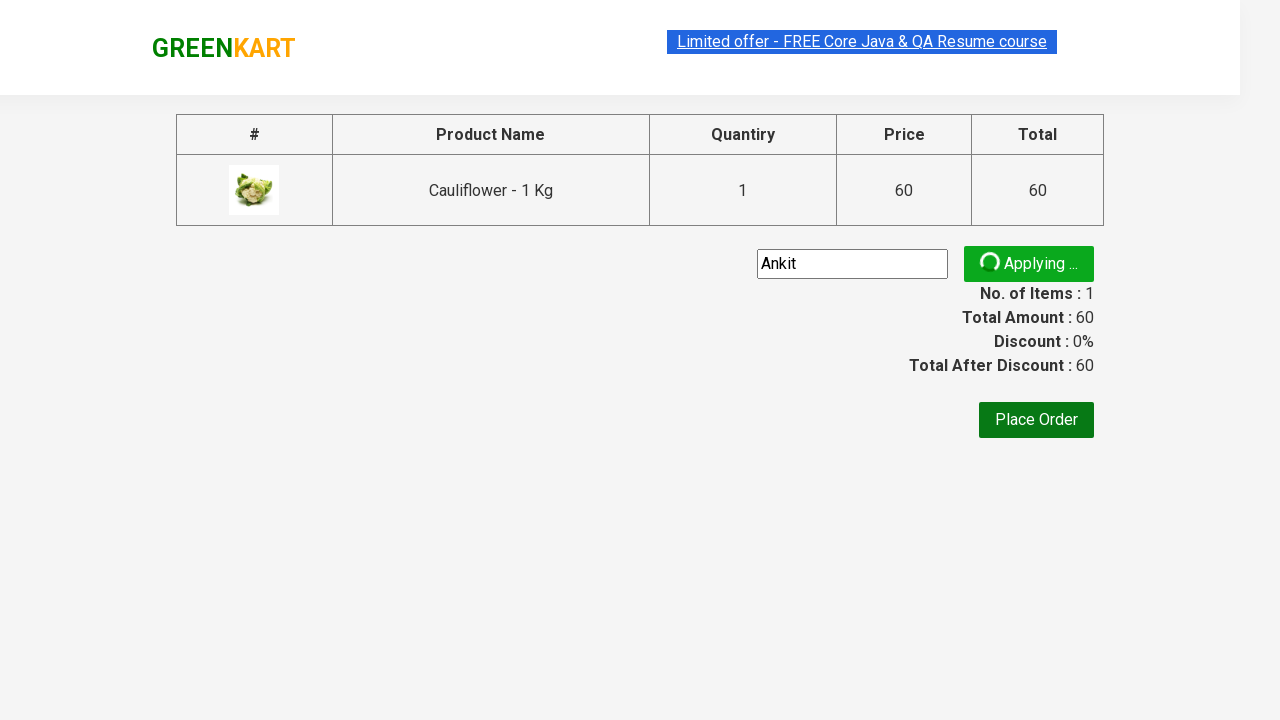

Clicked Place Order button at (1036, 420) on button:has-text('Place Order')
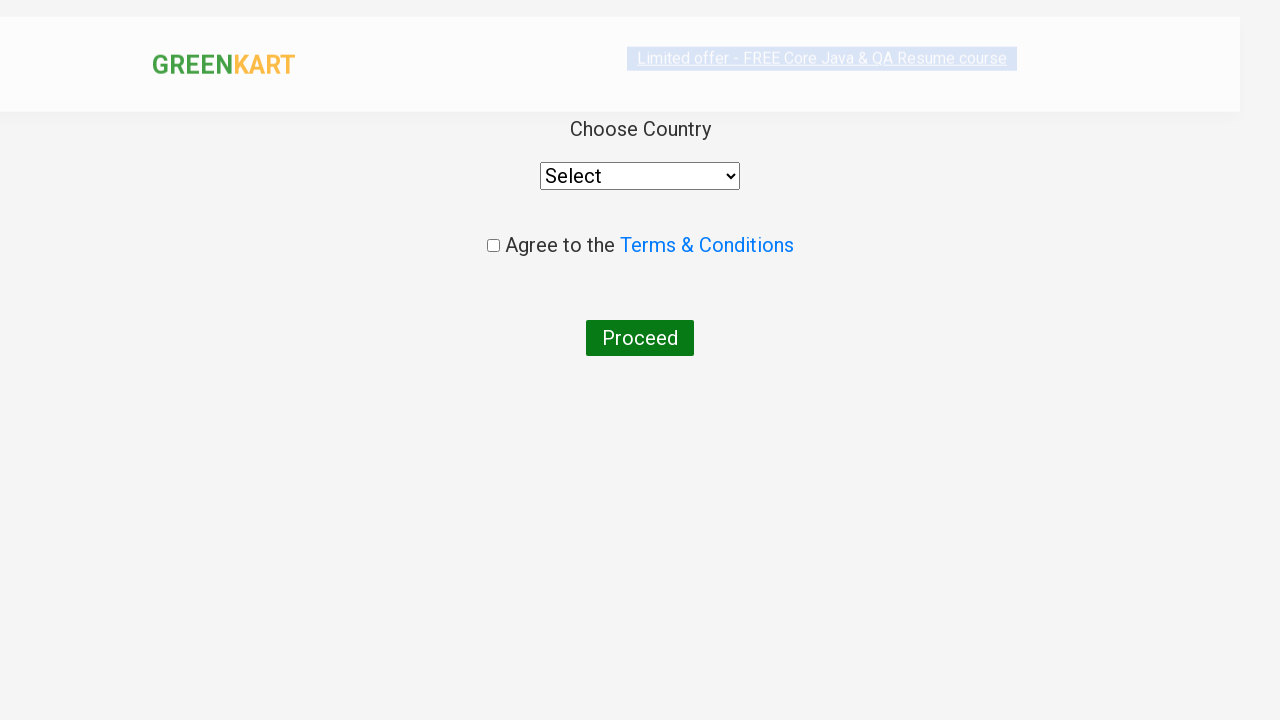

Selected country 'India' from dropdown on select
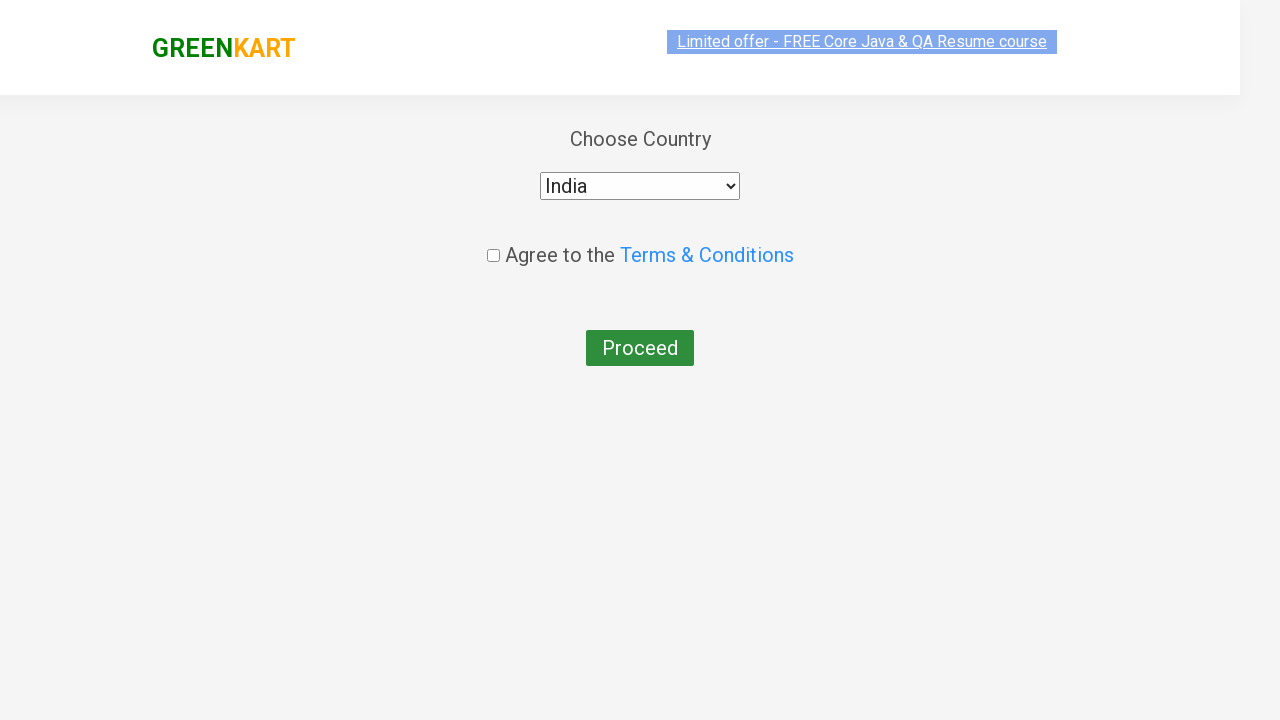

Clicked agree checkbox at (493, 246) on input.chkAgree
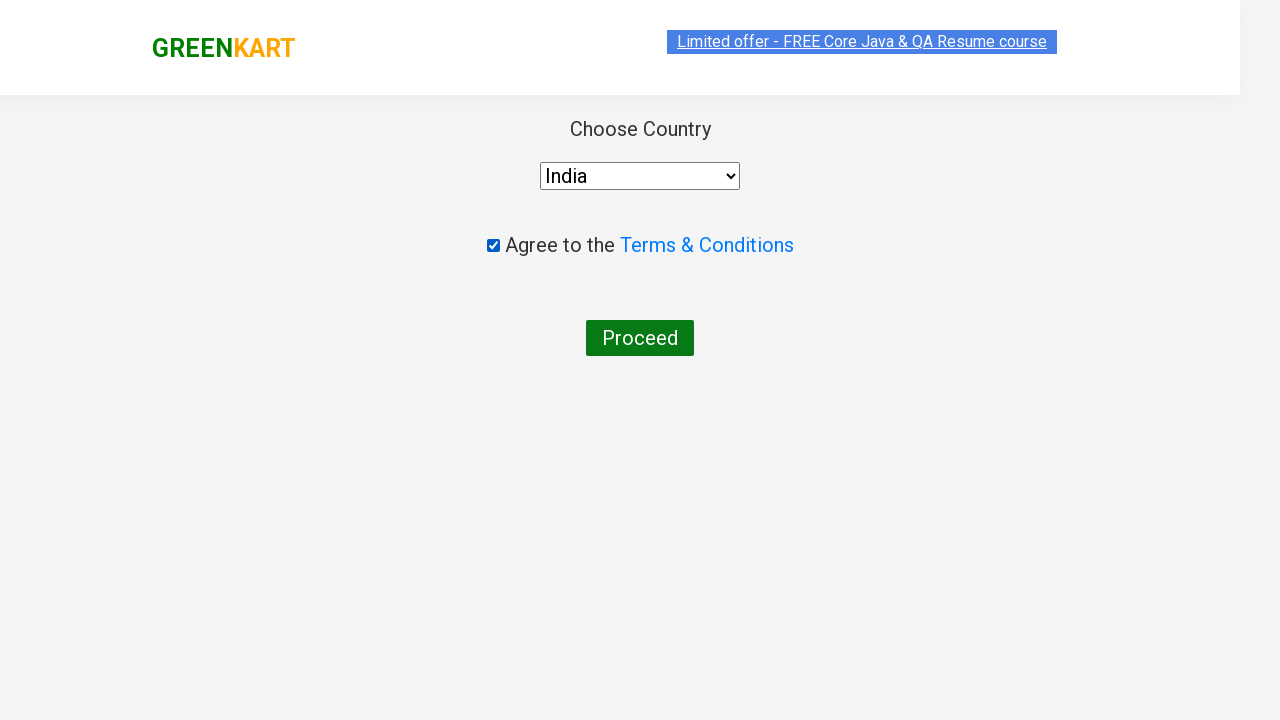

Clicked Proceed button to complete order at (640, 338) on button:has-text('Proceed')
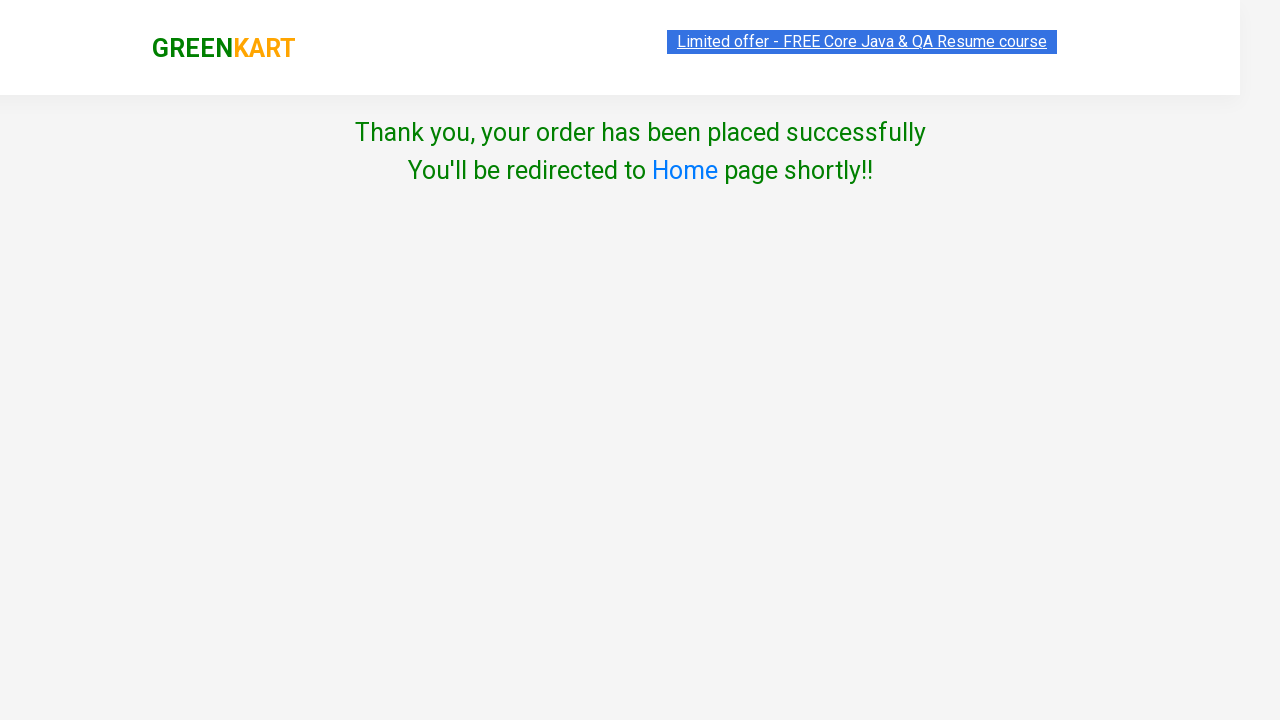

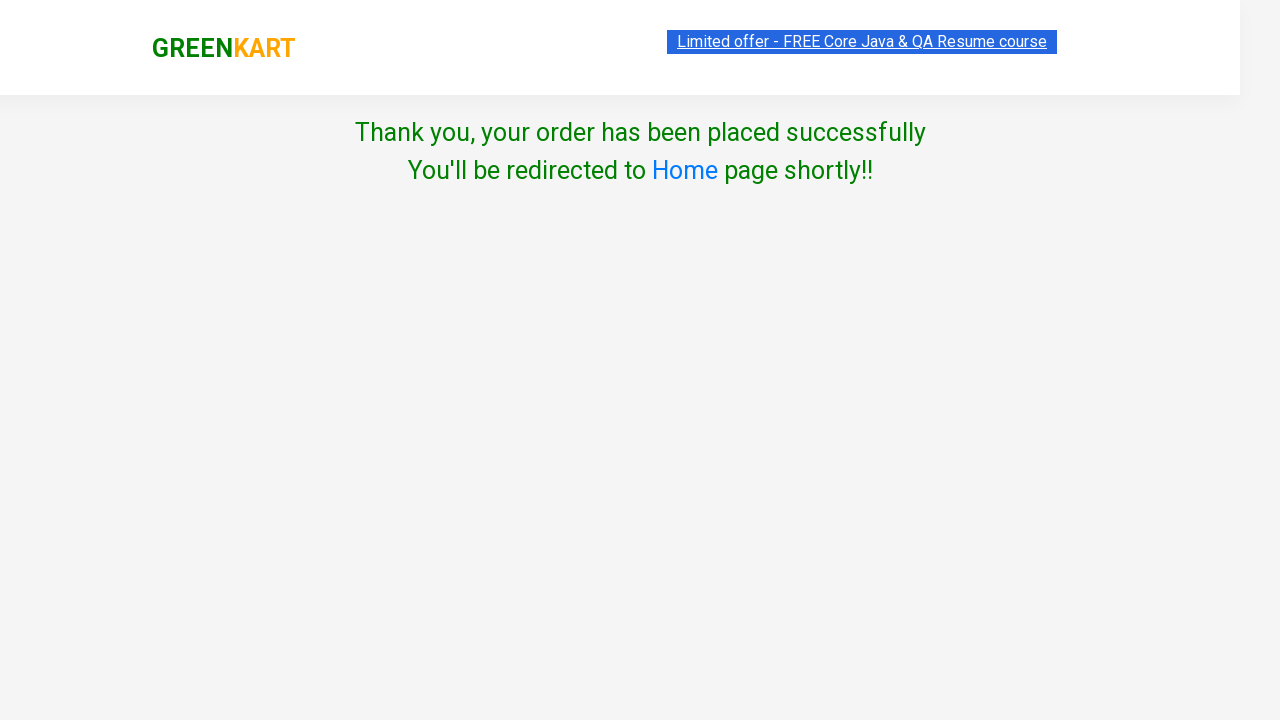